Navigates to the KREAM (Korean sneaker/fashion marketplace) homepage and verifies the page loads by checking the title.

Starting URL: https://kream.co.kr/

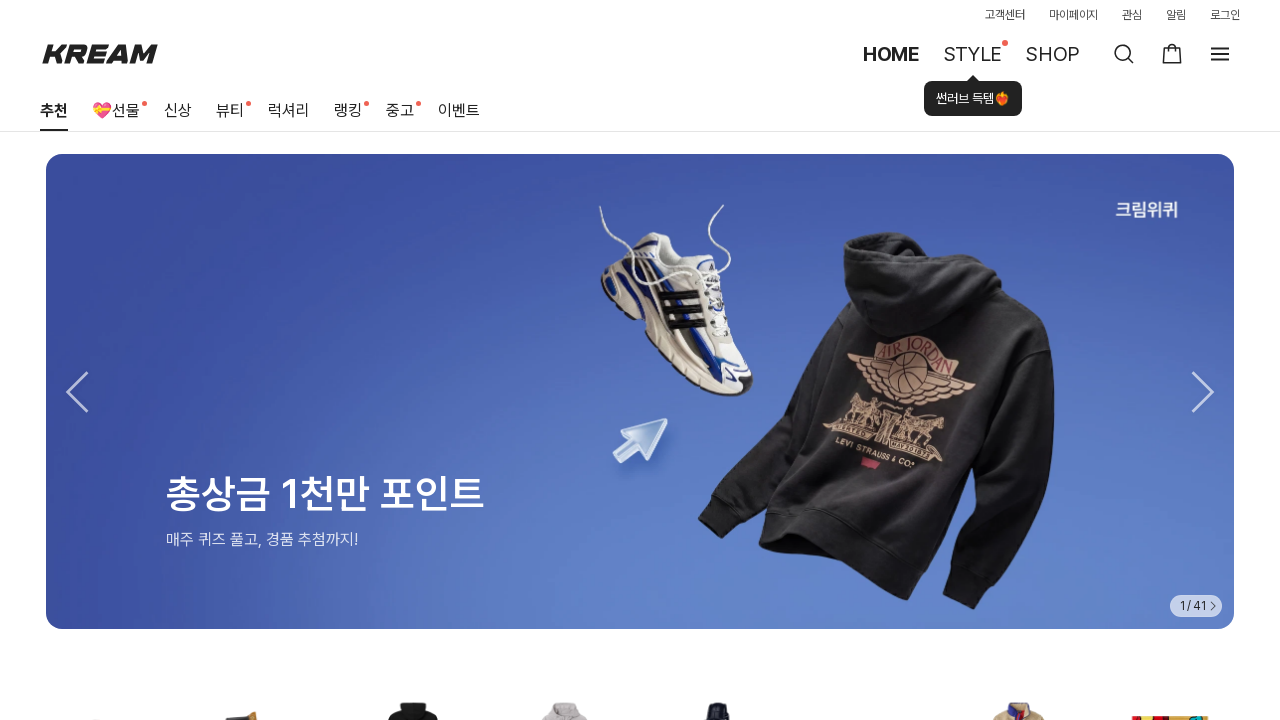

Waited for page to reach domcontentloaded state
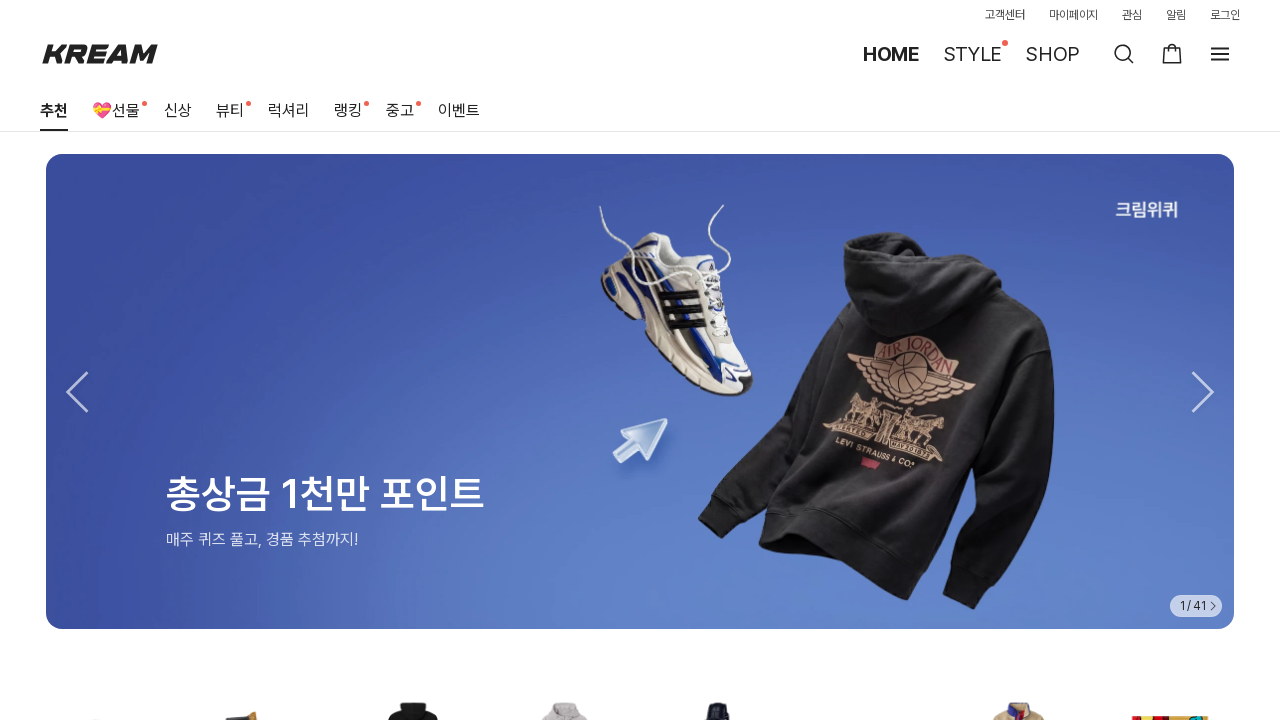

Verified page title is not None
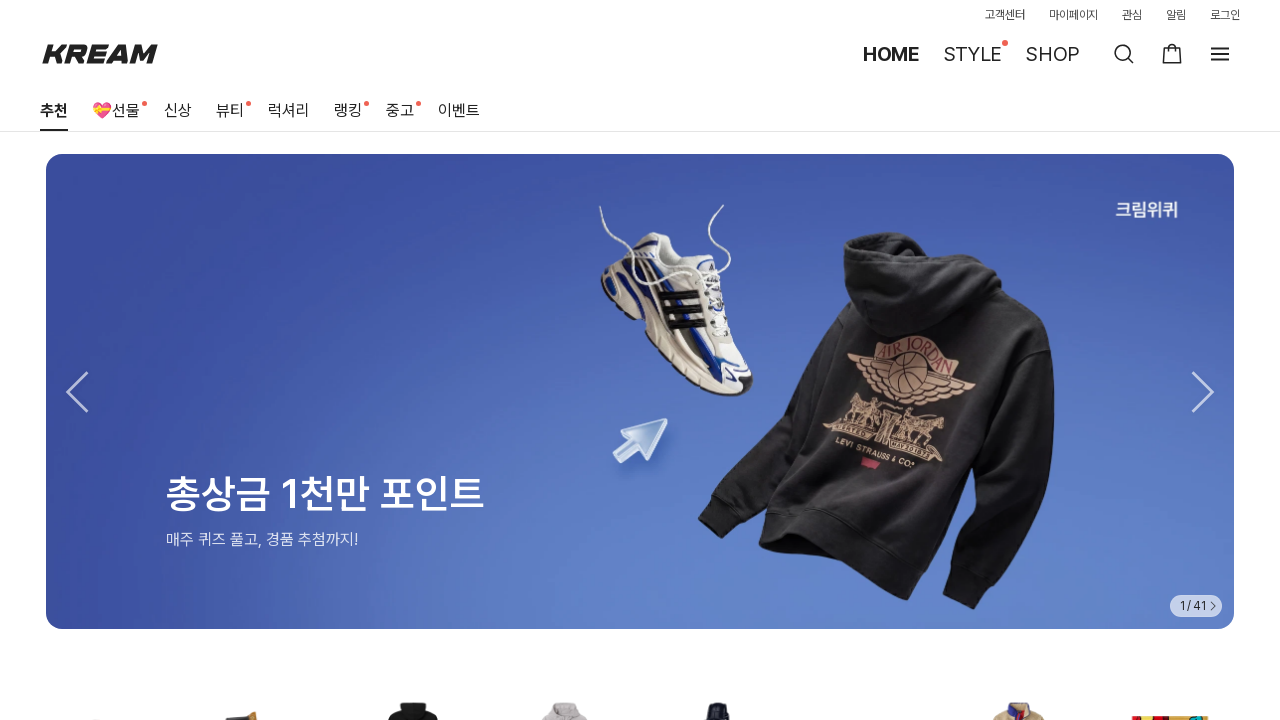

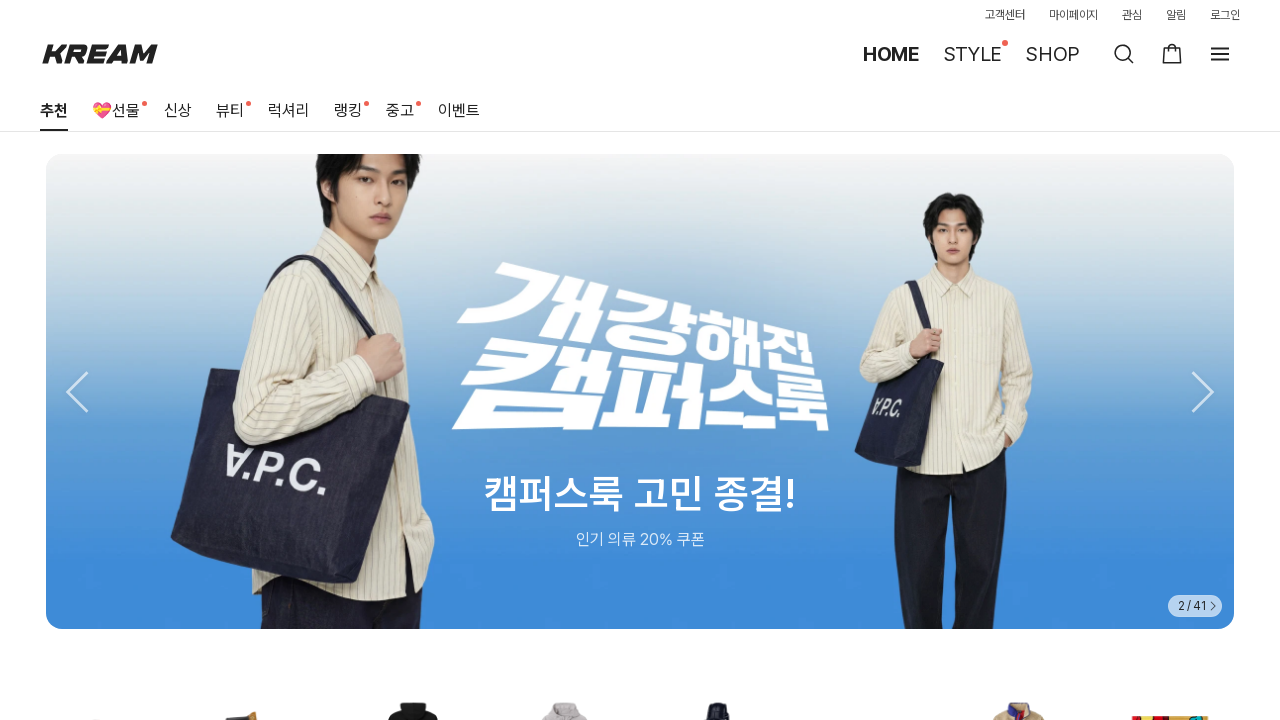